Tests dropdown selection functionality by selecting options using different methods (text, index, value)

Starting URL: https://demoqa.com/select-menu

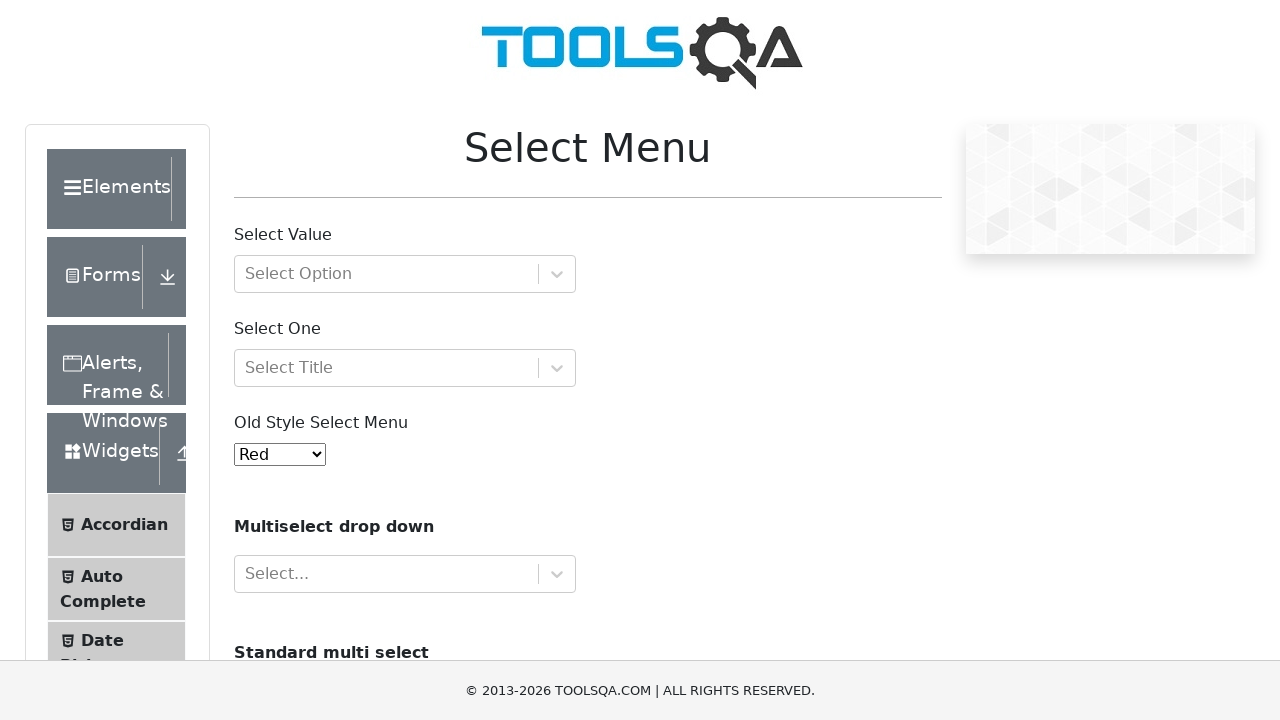

Located dropdown element with id 'oldSelectMenu'
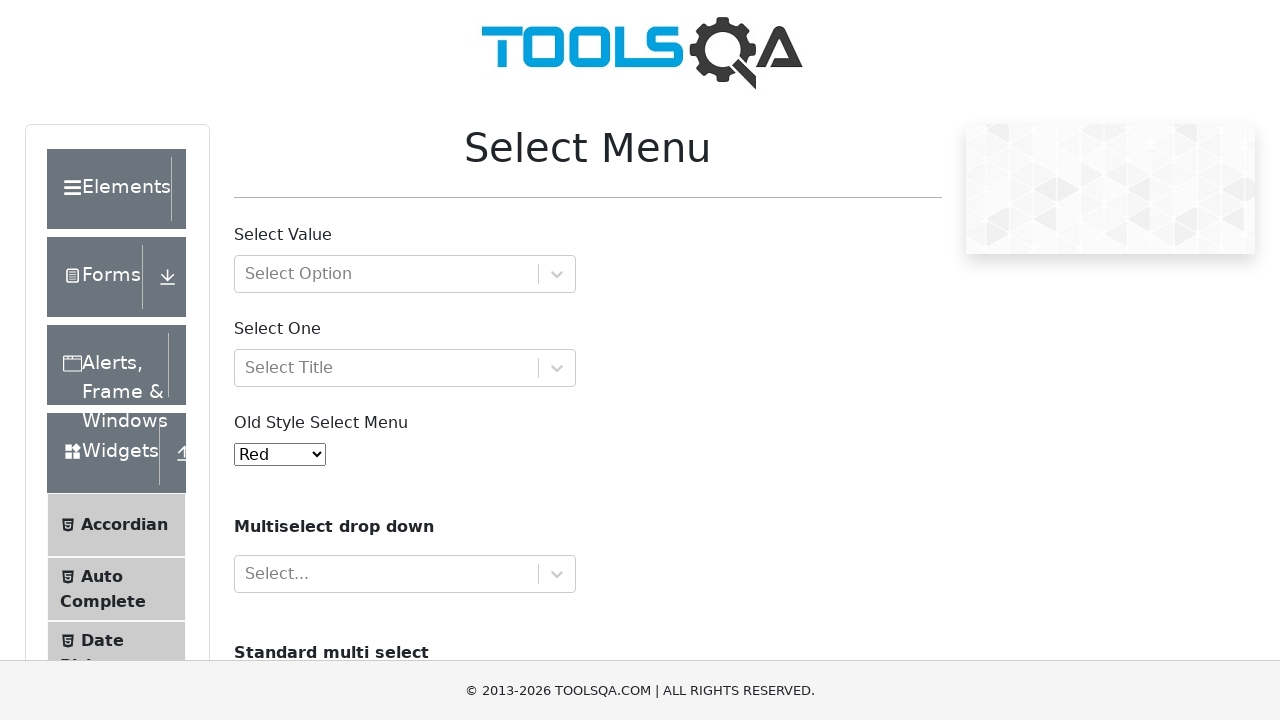

Selected 'Purple' option from dropdown by label on #oldSelectMenu
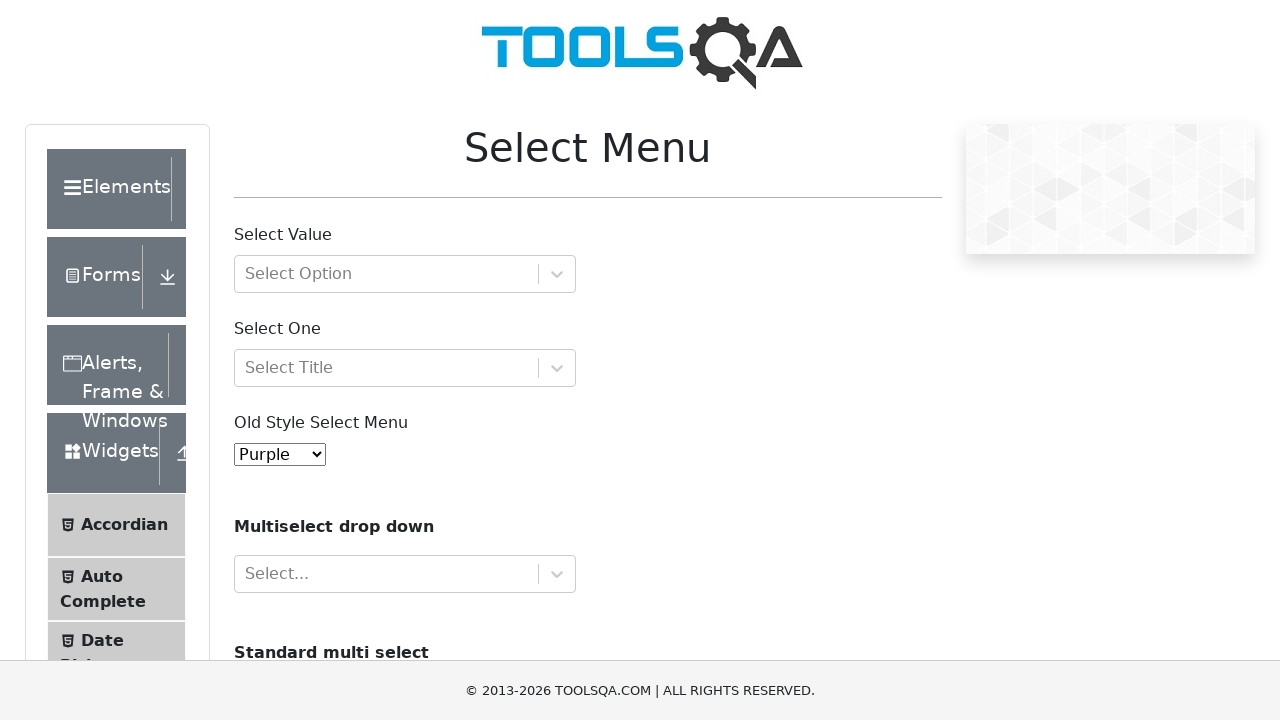

Selected dropdown option at index 3 on #oldSelectMenu
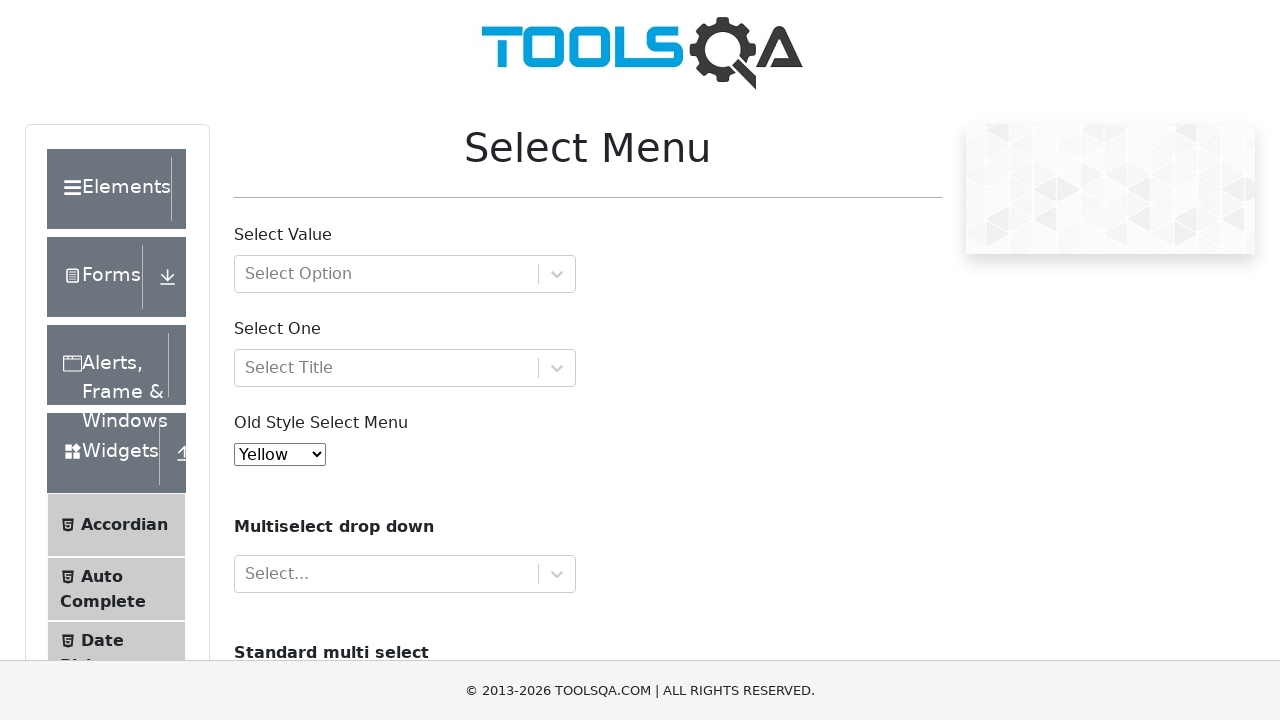

Selected dropdown option with value '5' on #oldSelectMenu
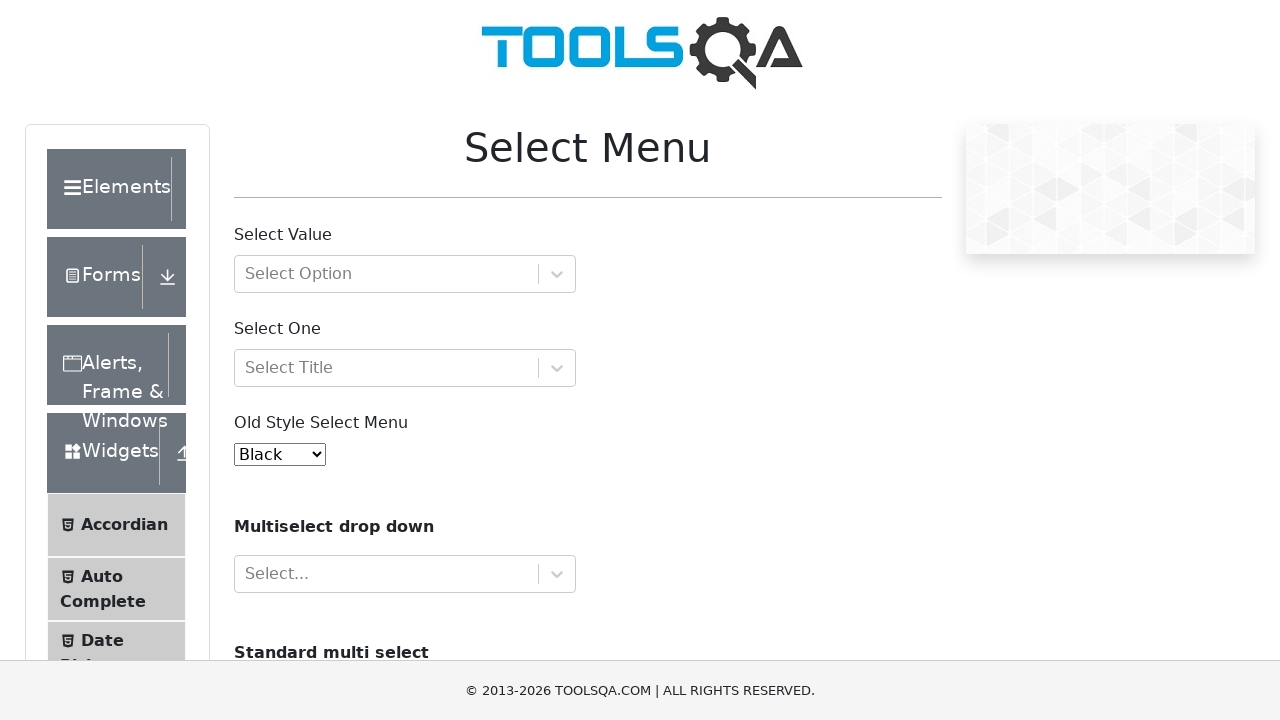

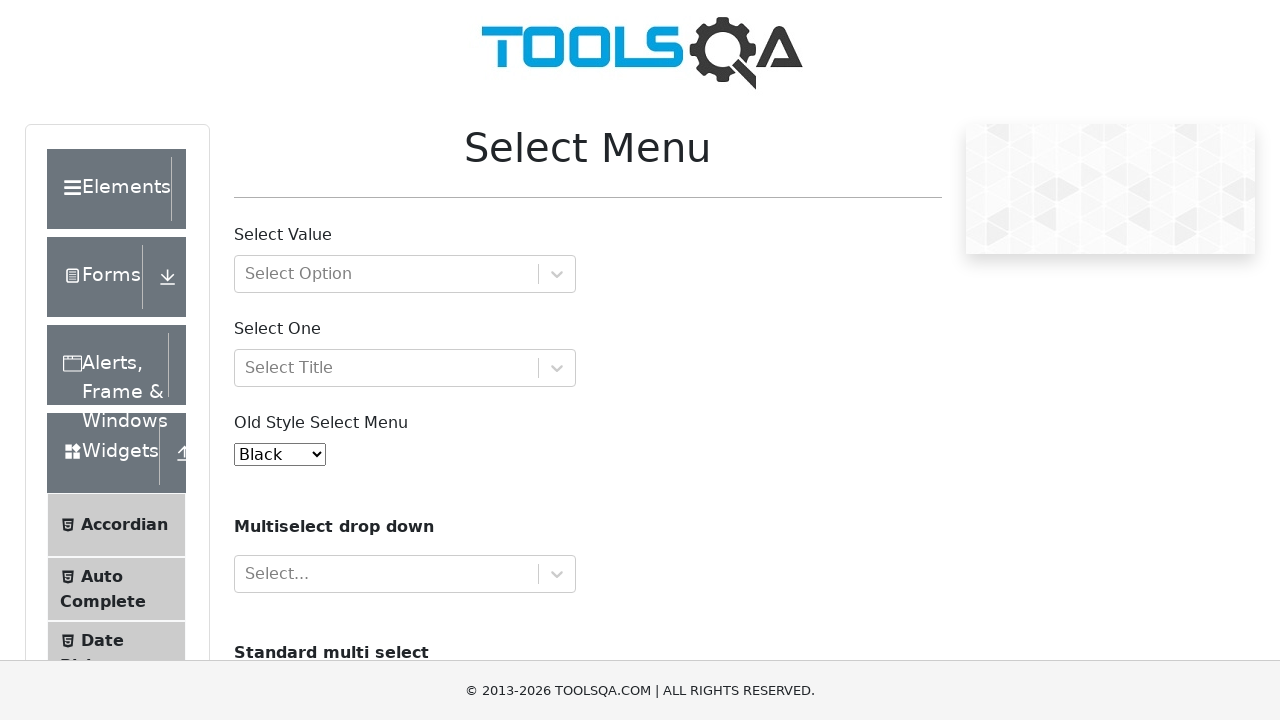